Tests the text box form functionality on DemoQA by filling in Full Name, Email, Current Address, and Permanent Address fields, then submitting the form and verifying the output displays the entered data.

Starting URL: https://demoqa.com/text-box

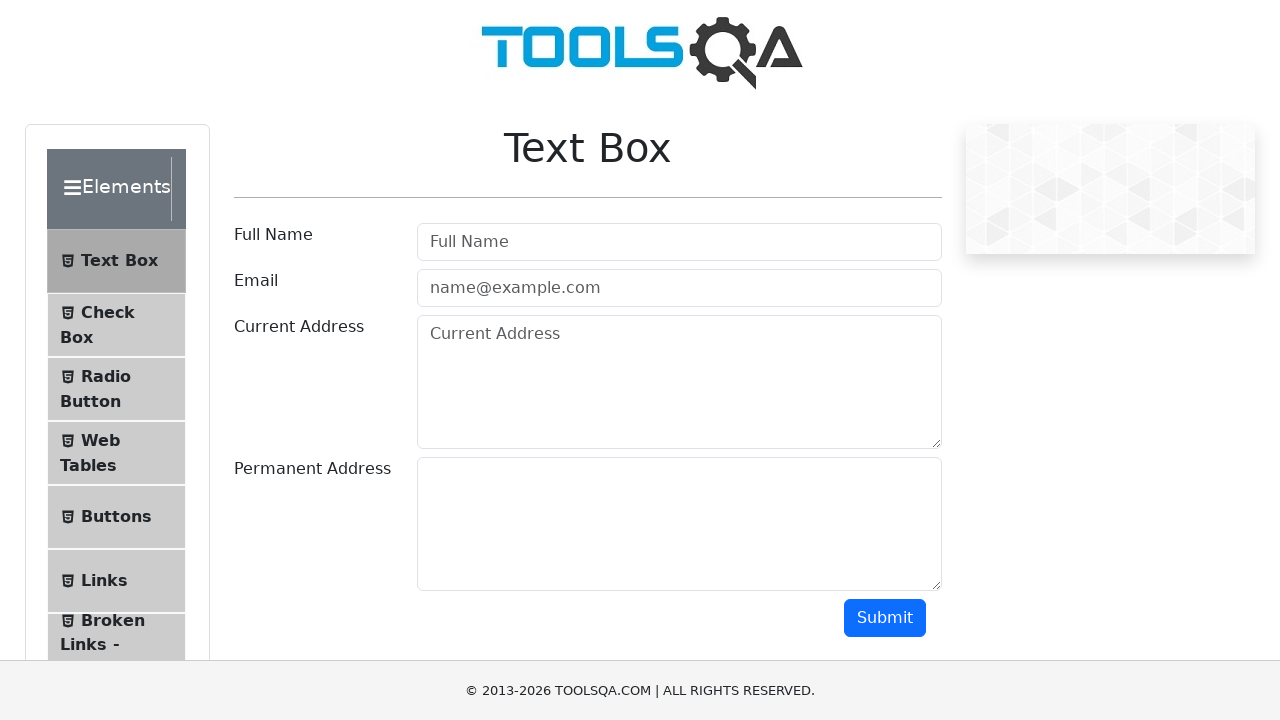

Filled Full Name field with 'John Doe' on #userName
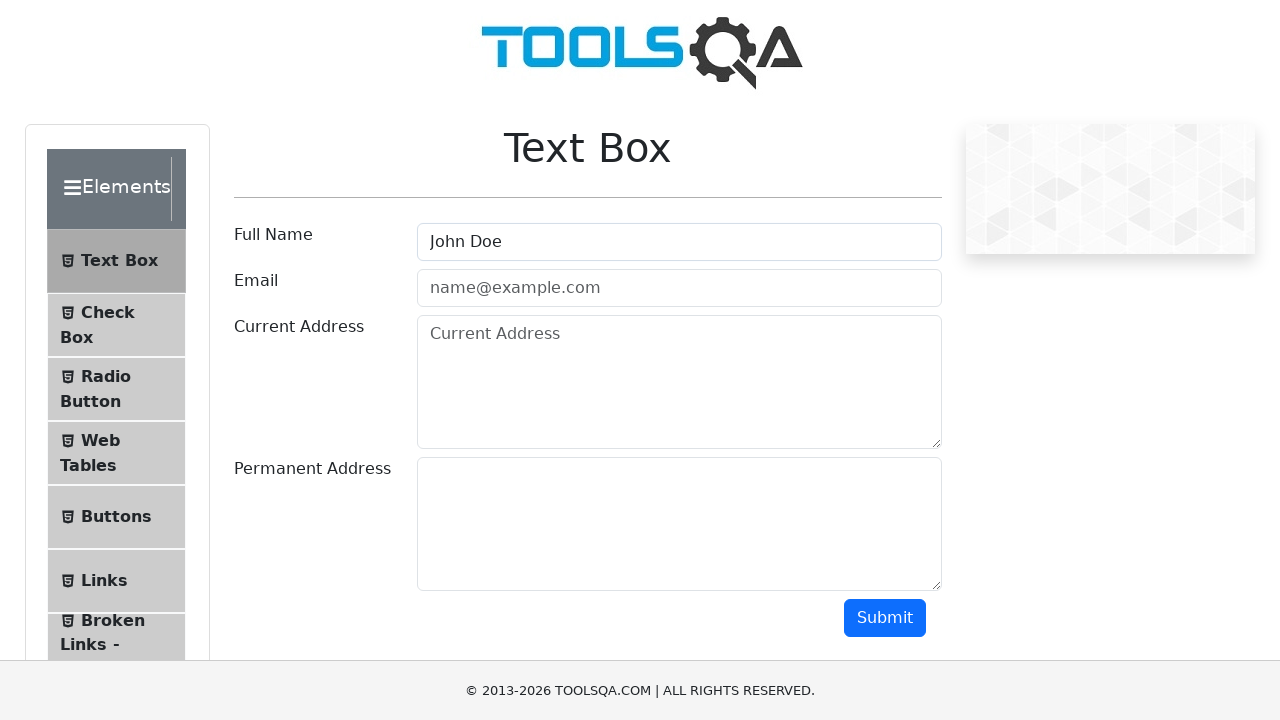

Filled Email field with 'johndoe@example.com' on #userEmail
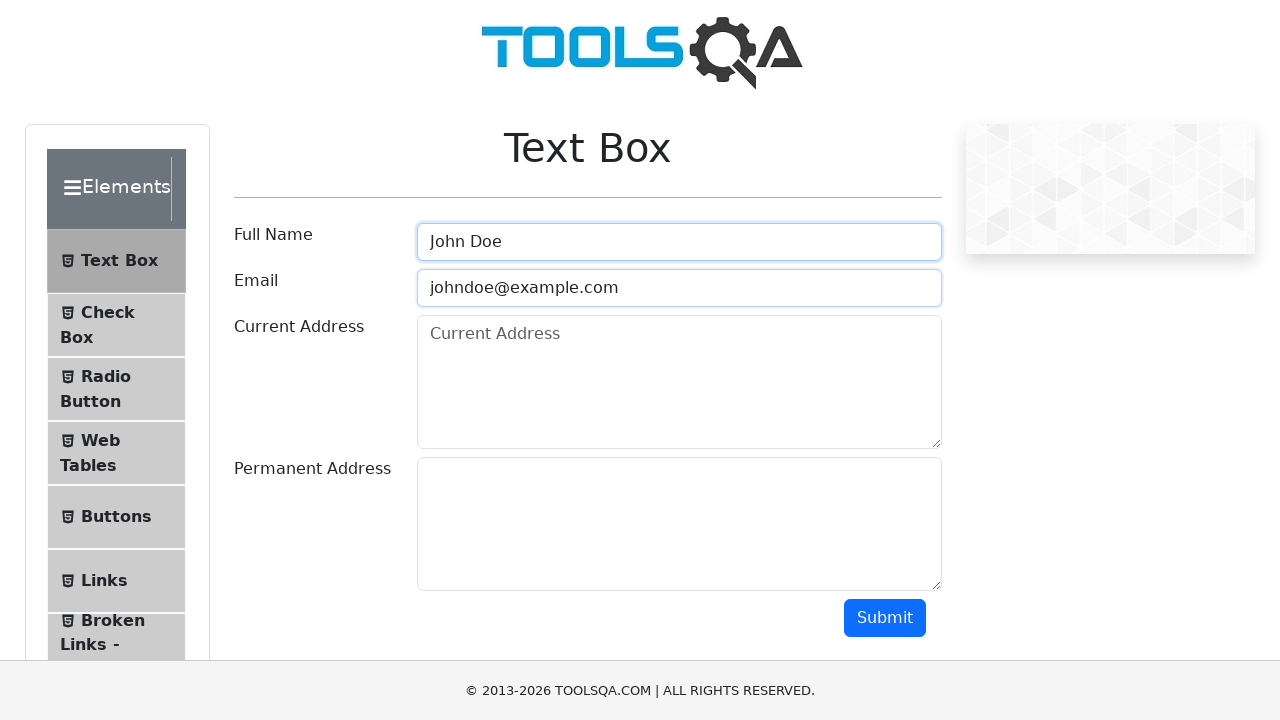

Filled Current Address field with '123 Main Street, Apt 4B, New York, NY 10001' on #currentAddress
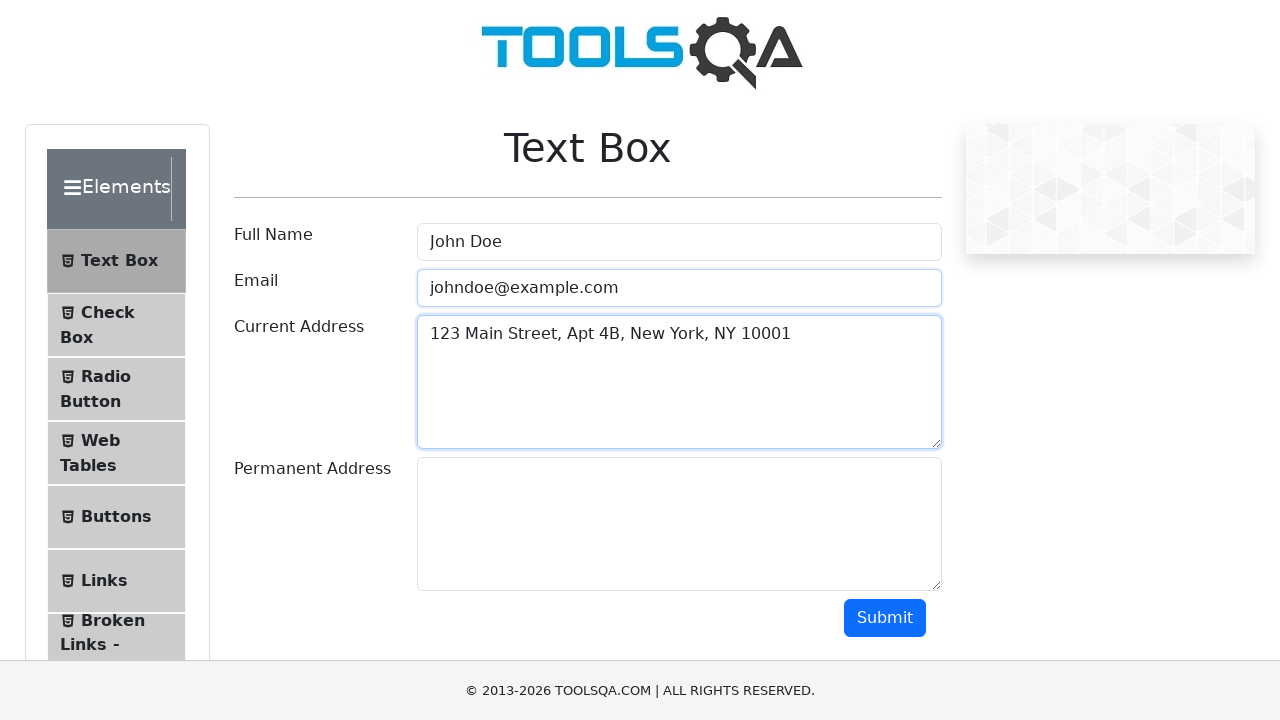

Filled Permanent Address field with '456 Oak Avenue, Los Angeles, CA 90001' on #permanentAddress
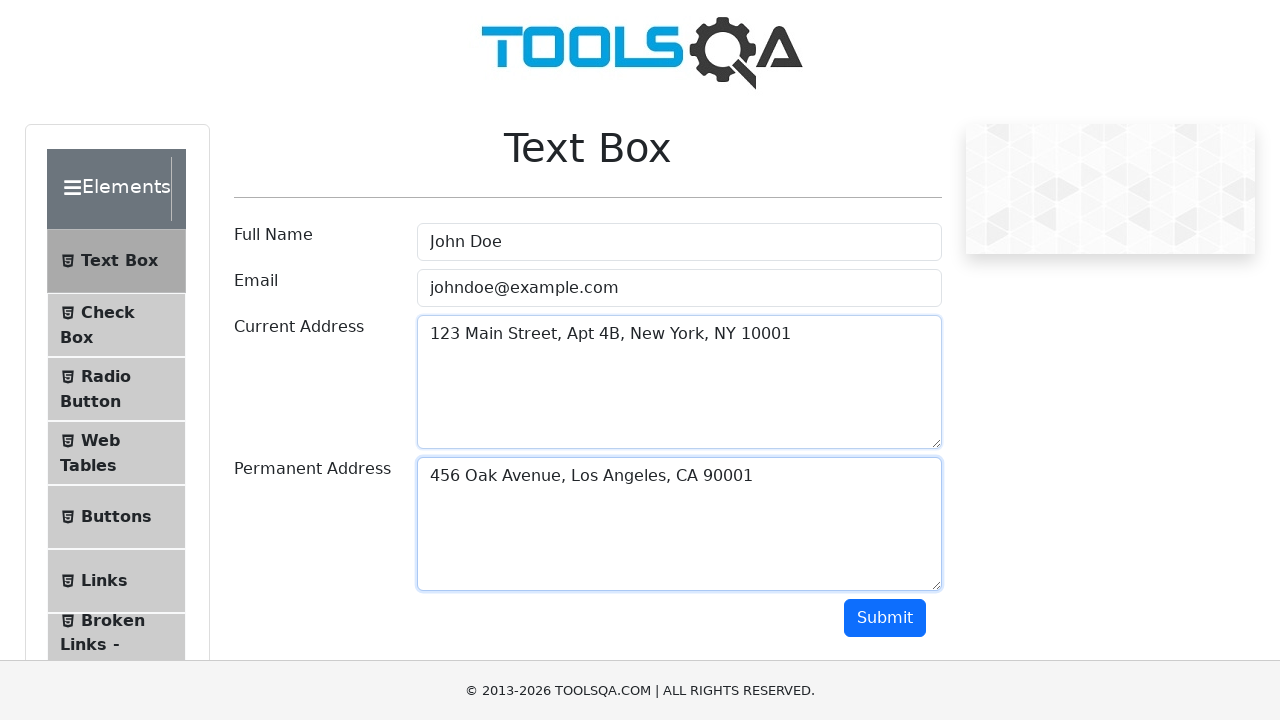

Clicked Submit button to submit the form at (885, 618) on #submit
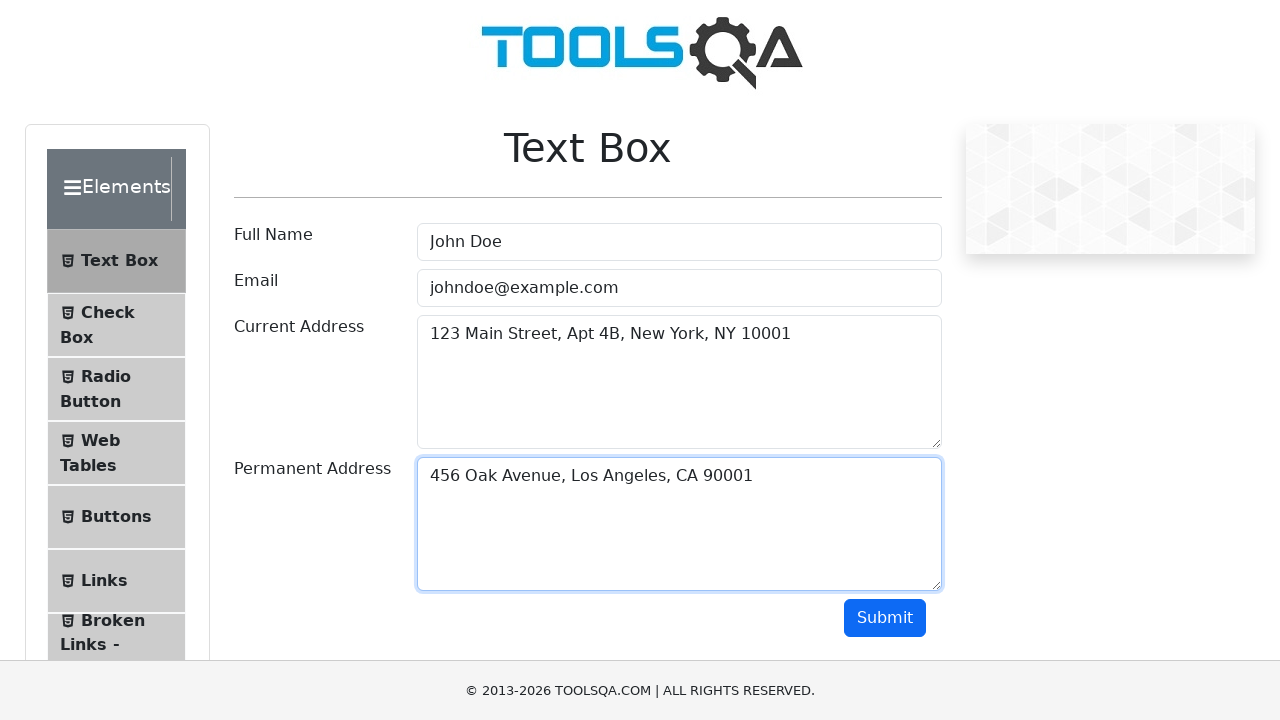

Form output section loaded and displayed
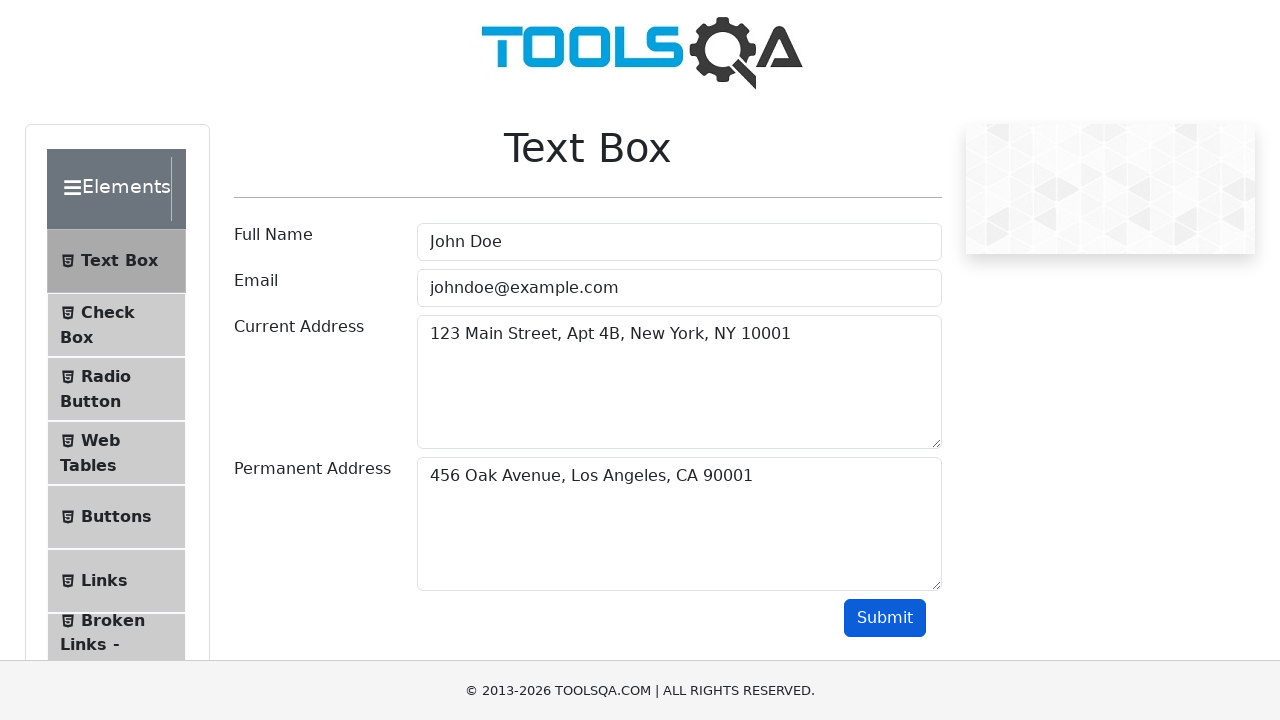

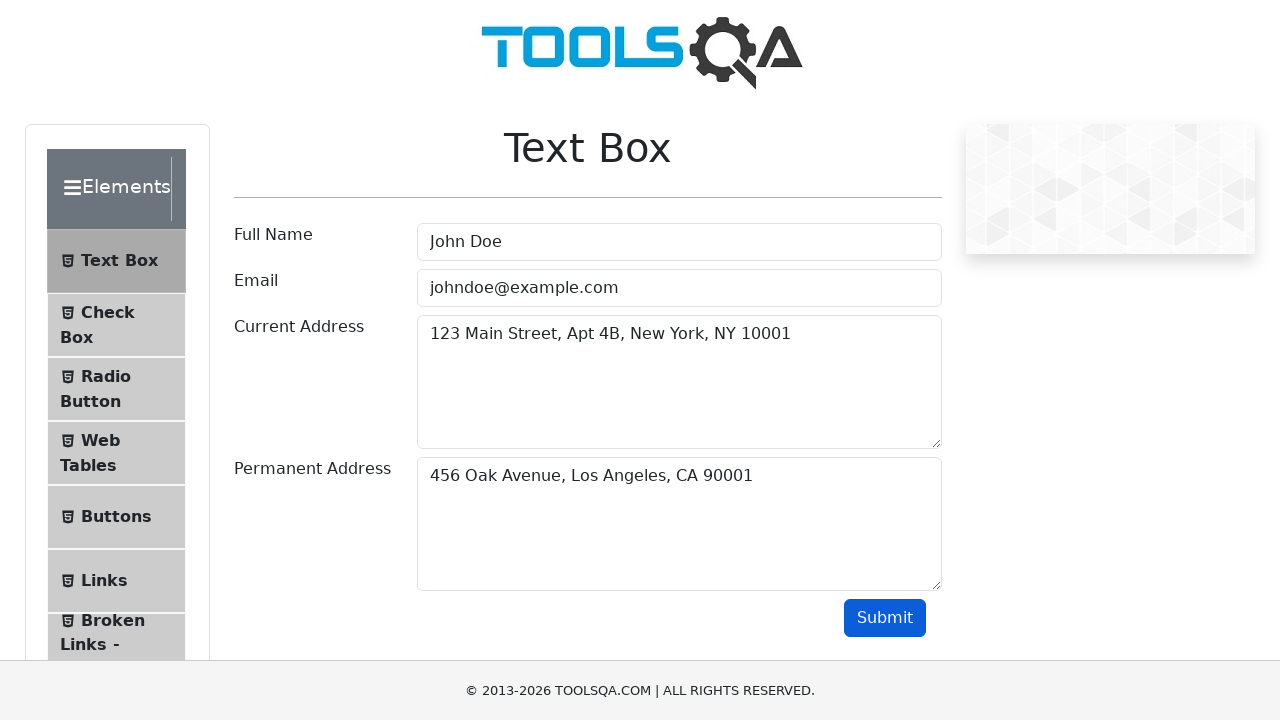